Tests the photoreactor web application by filling a JSON script into the input textarea and clicking the render button to trigger rendering

Starting URL: https://photoreactor.redpapr.com/

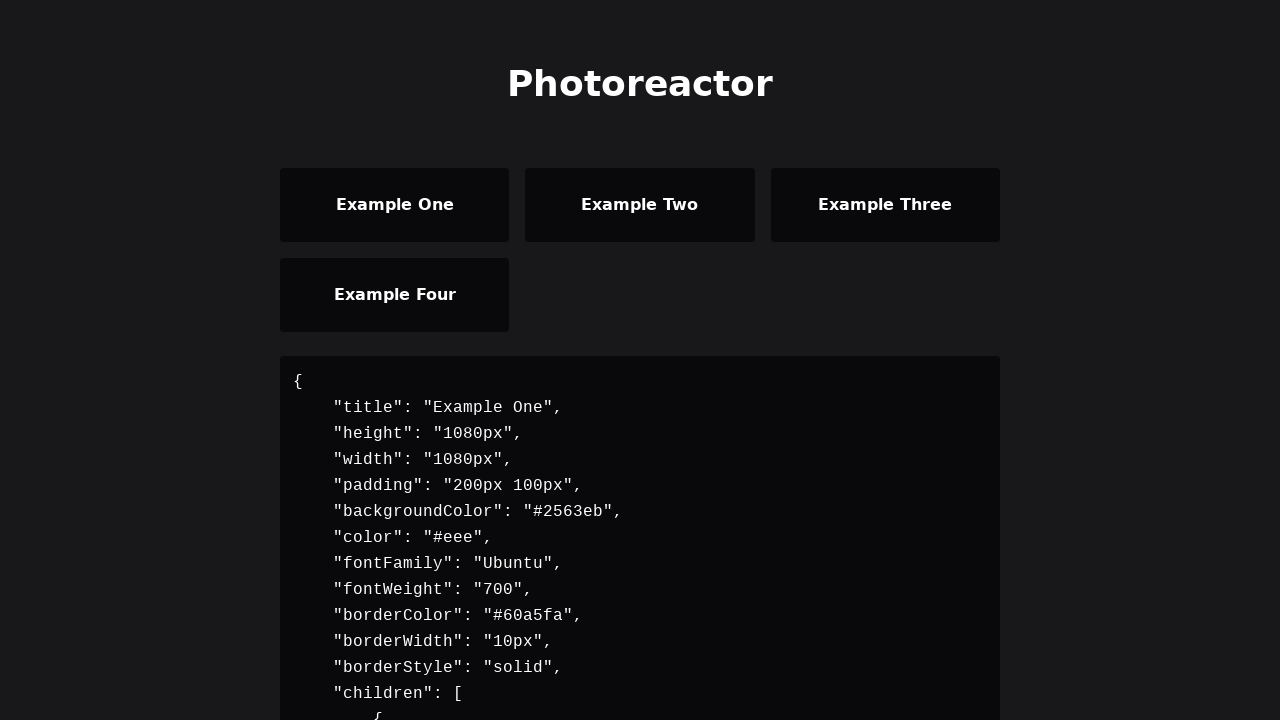

Filled input textarea with JSON script containing width, height, and background properties on #inputTextArea
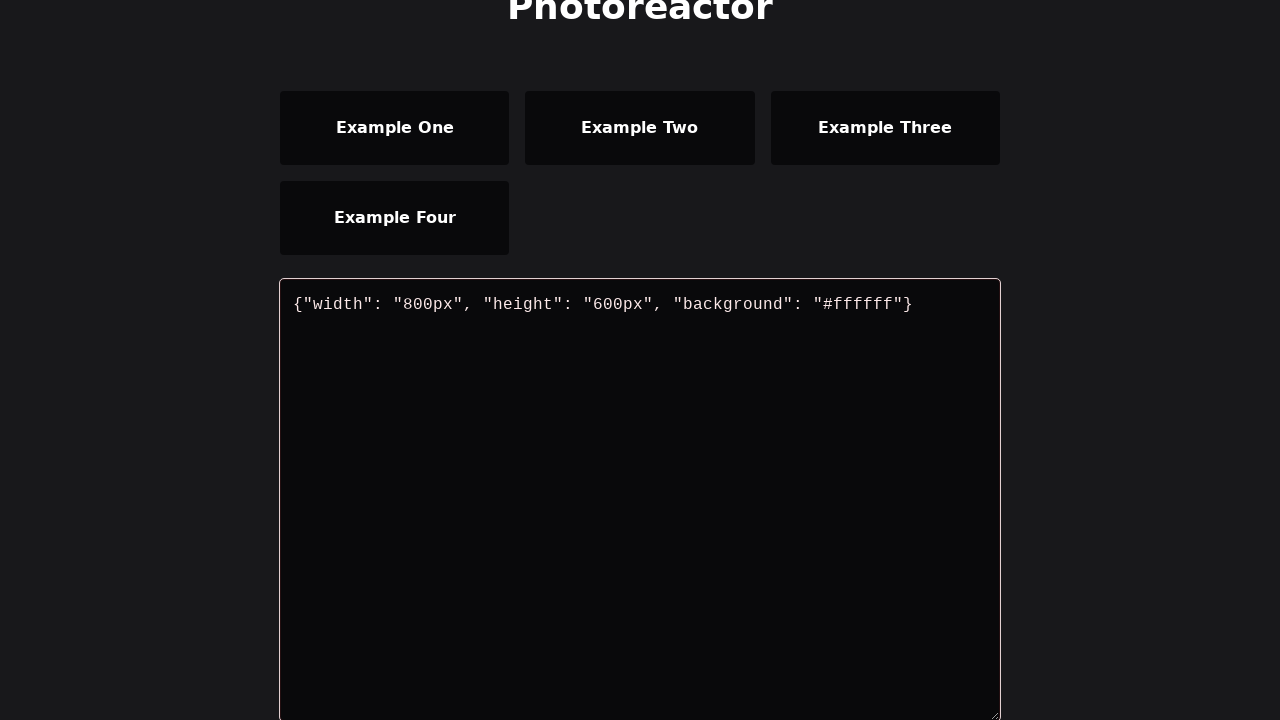

Clicked render button to trigger rendering at (364, 407) on #renderButton
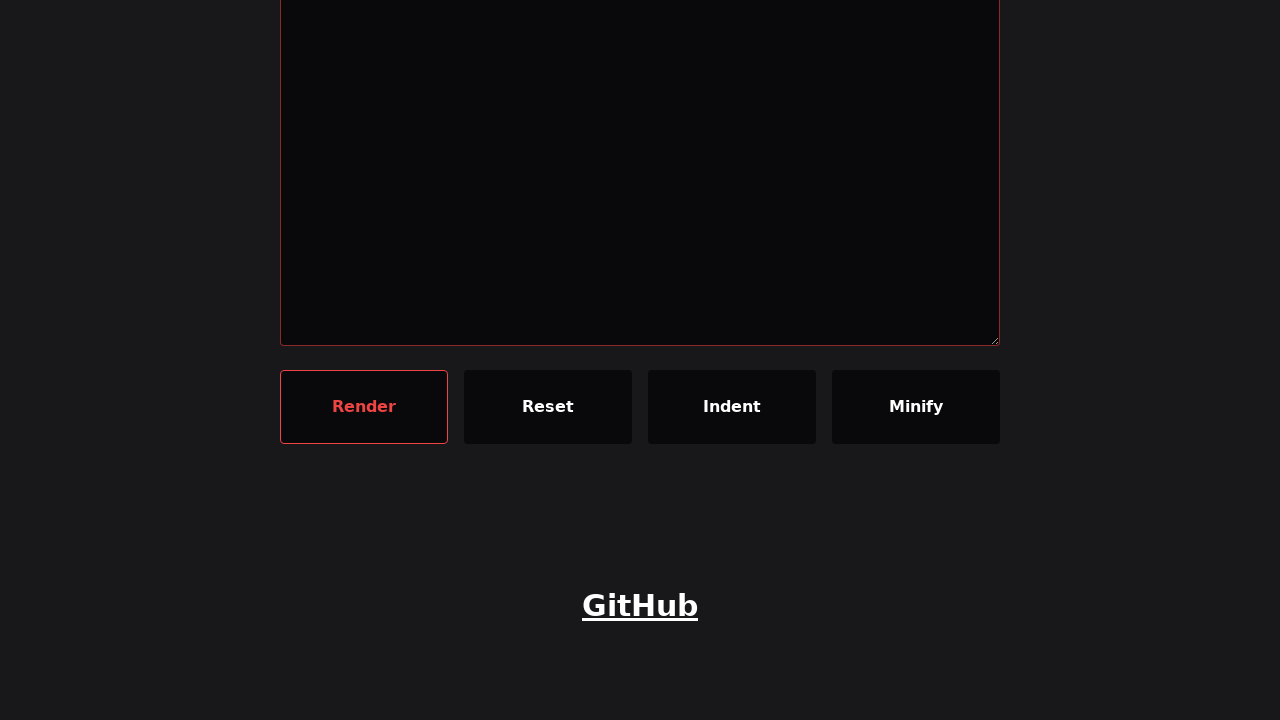

Waited 1 second for renderer to process the script
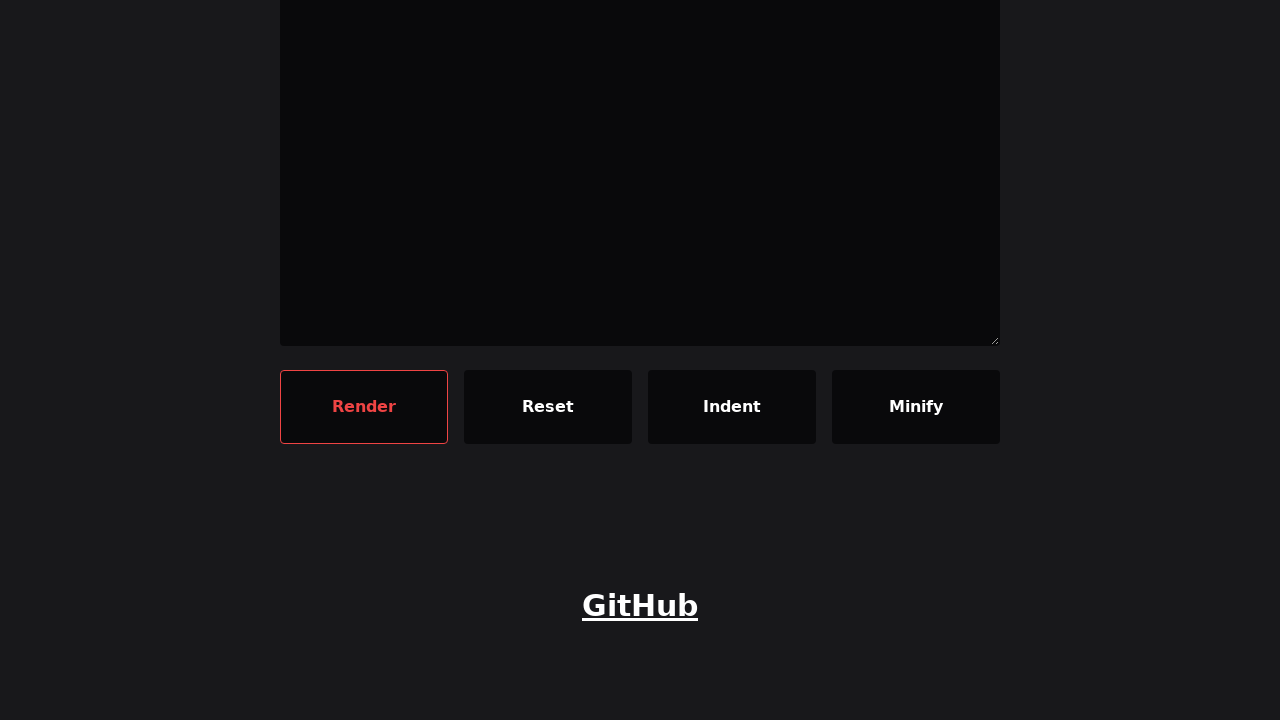

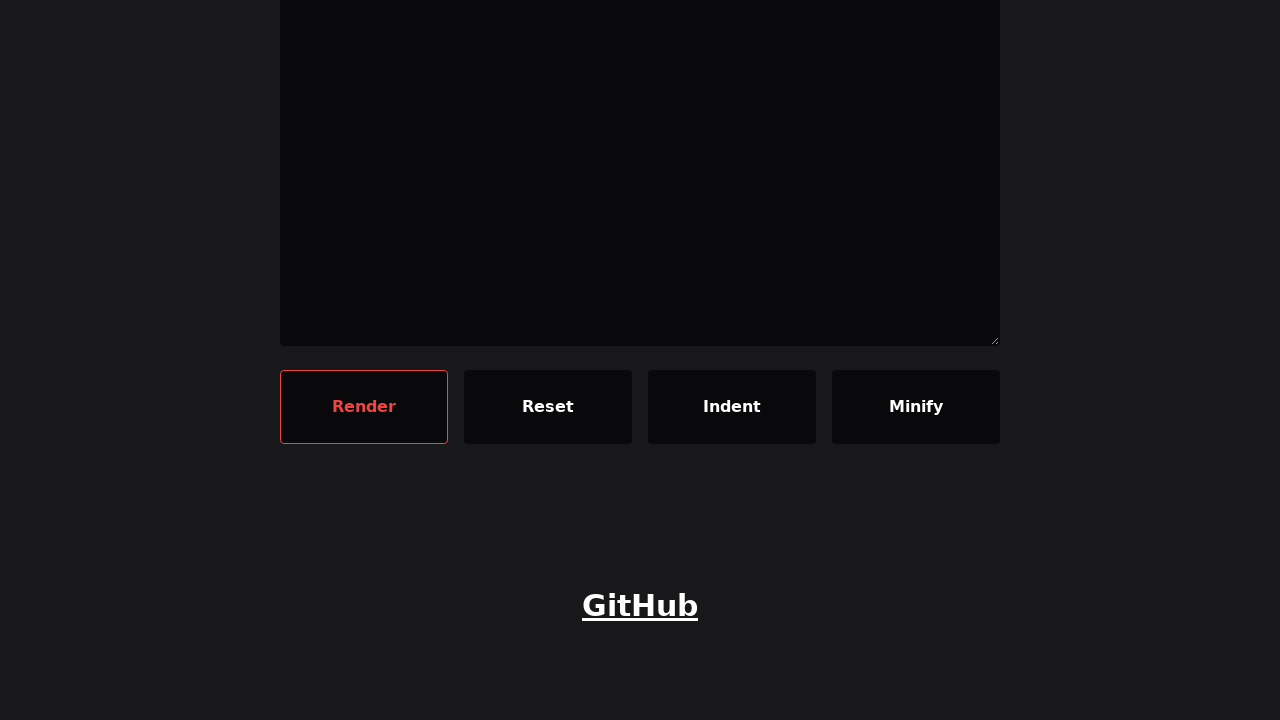